Tests JavaScript prompt dialog handling by dismissing a prompt, accepting an empty prompt, and accepting a prompt with entered text, verifying each result.

Starting URL: https://the-internet.herokuapp.com/javascript_alerts

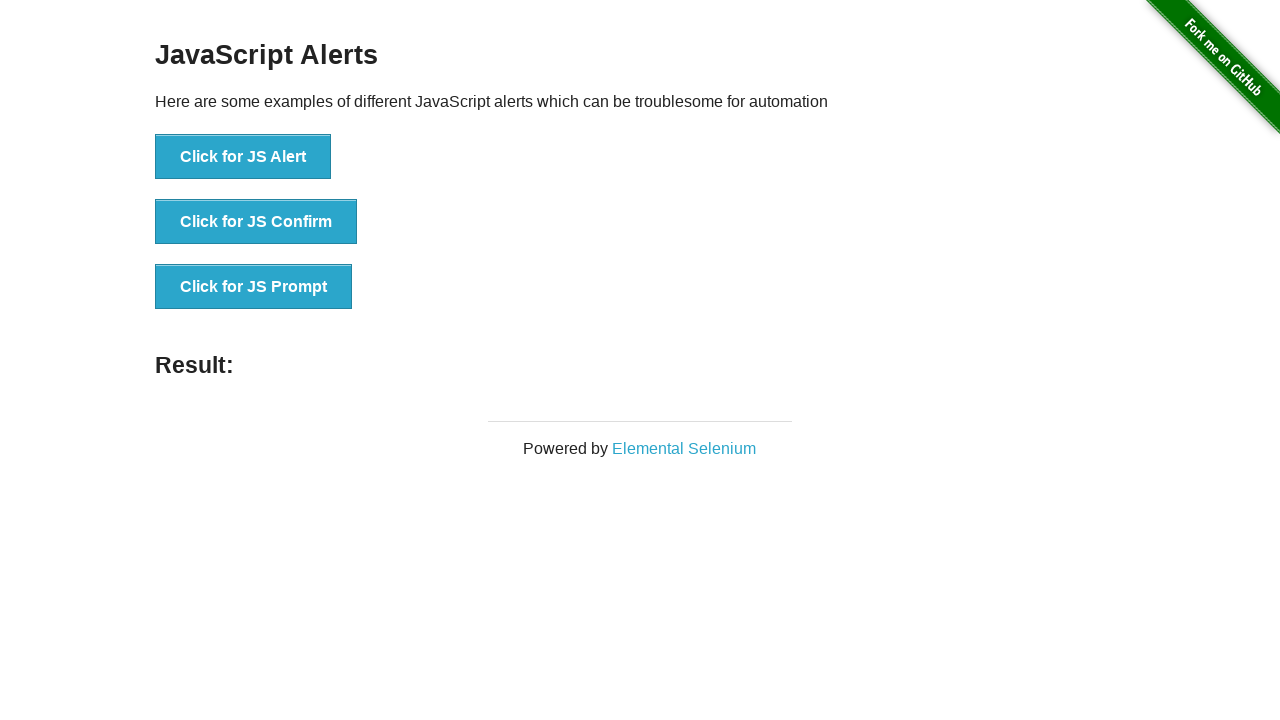

Set up dialog handler to dismiss the prompt
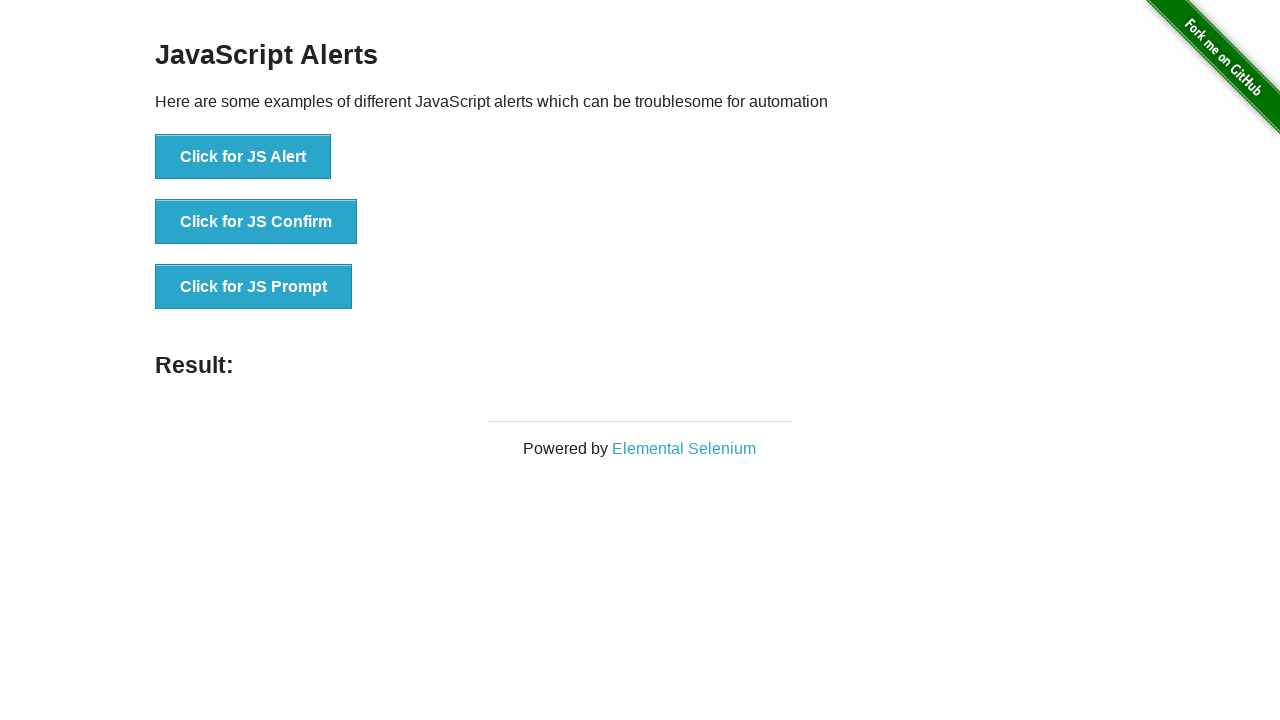

Clicked button to trigger JavaScript prompt dialog at (254, 287) on button[onclick='jsPrompt()']
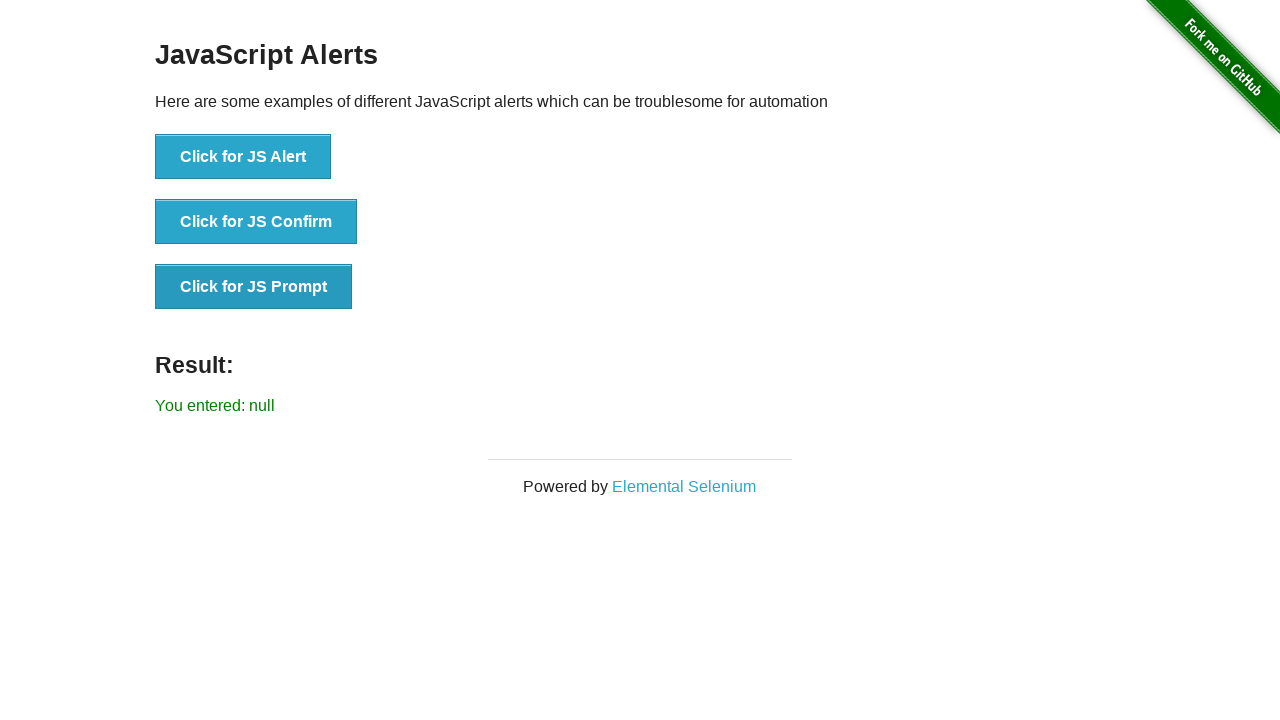

Verified result element displayed after dismissing prompt
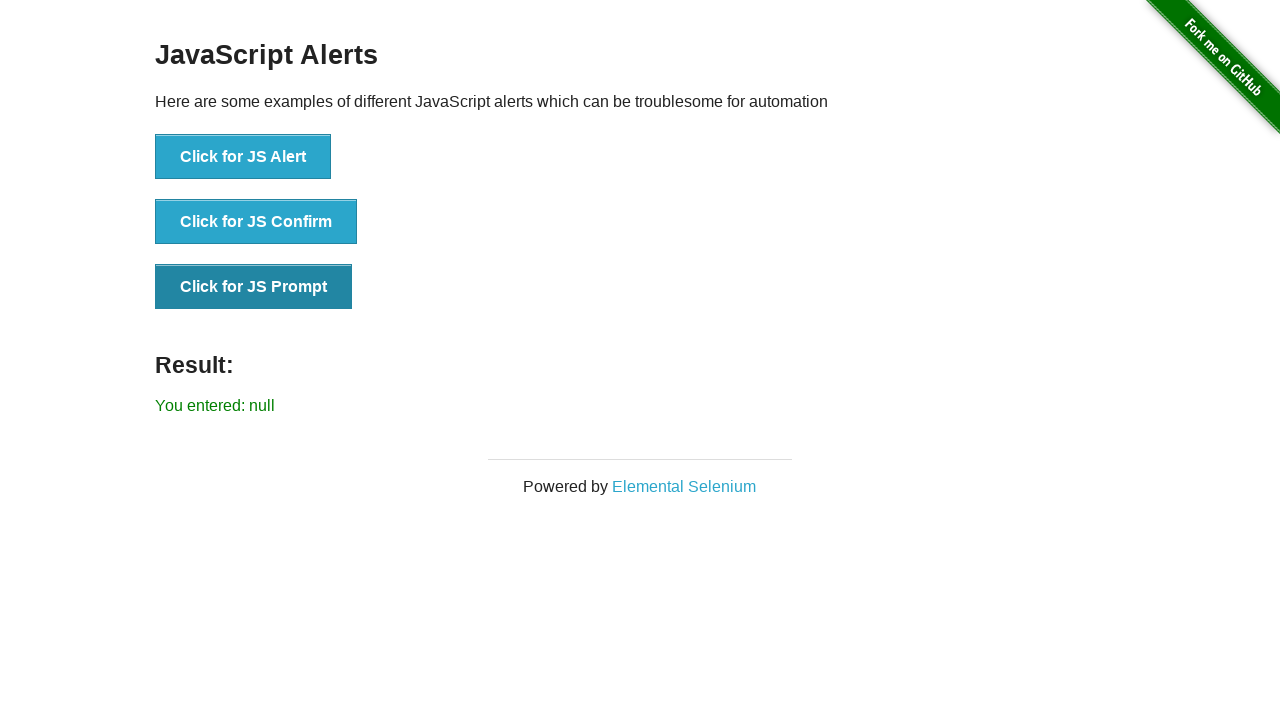

Set up dialog handler to accept prompt with no value
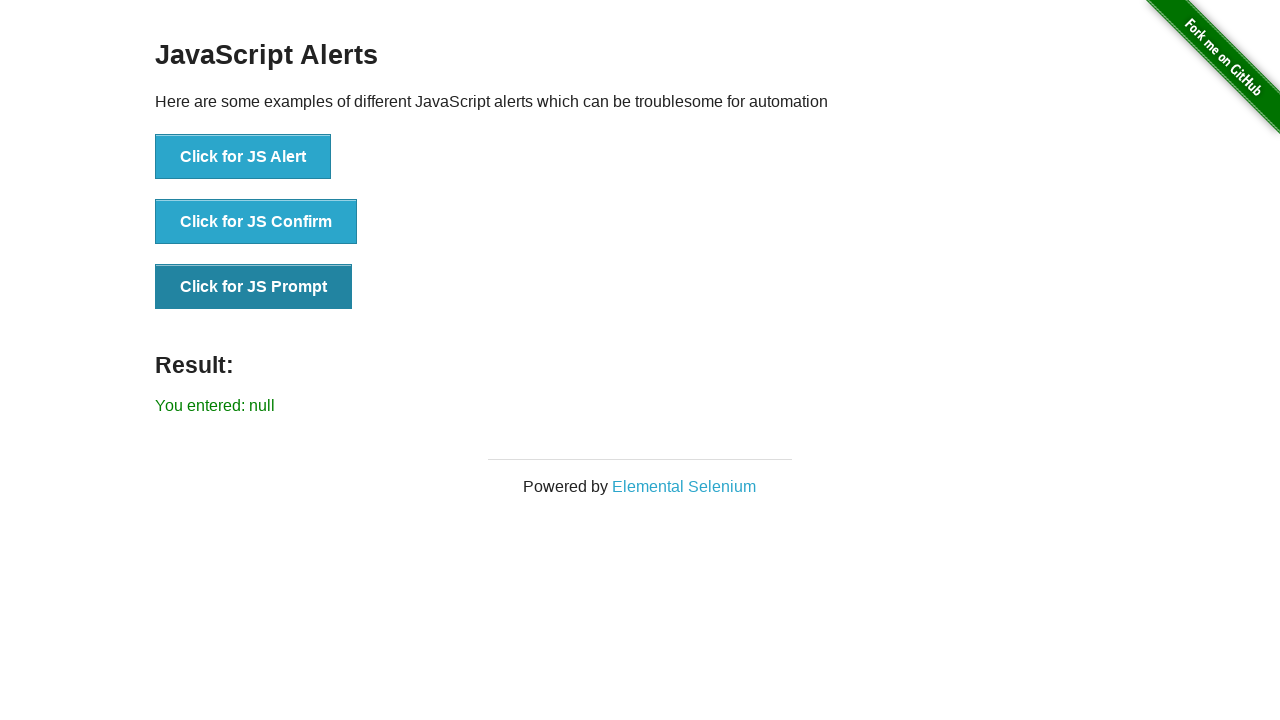

Clicked button to trigger second JavaScript prompt dialog at (254, 287) on button[onclick='jsPrompt()']
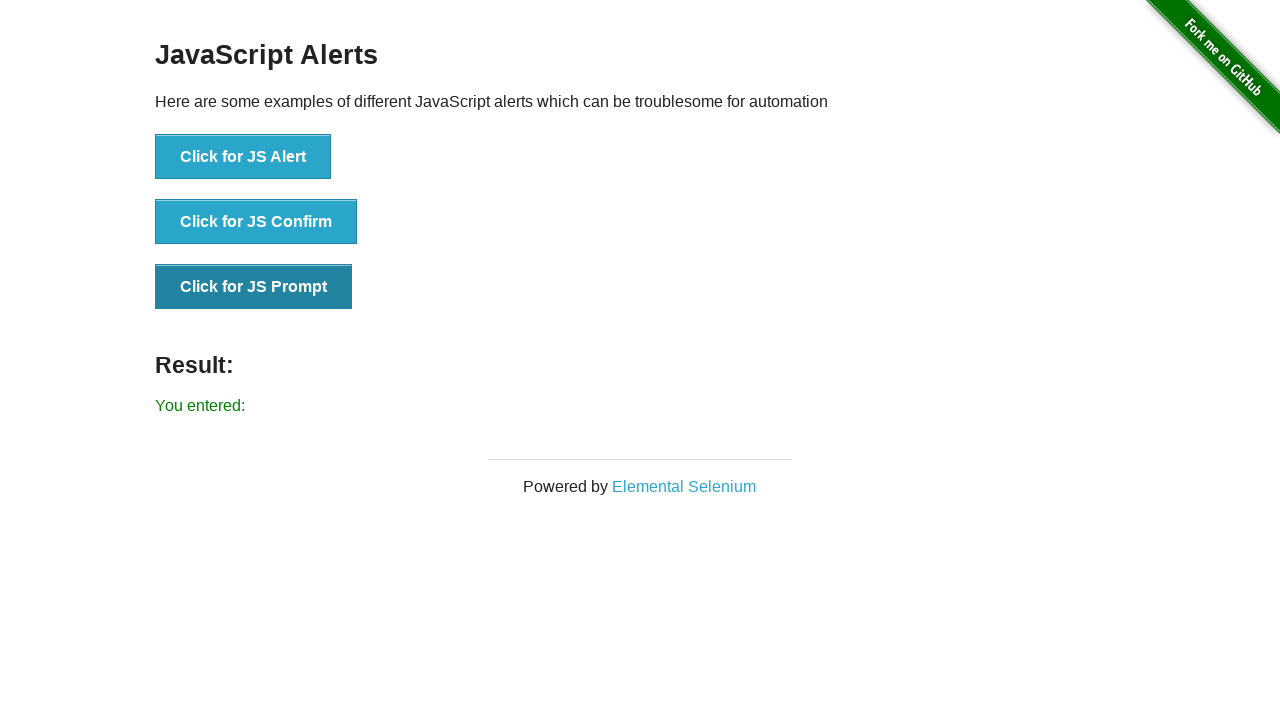

Verified result element displayed after accepting empty prompt
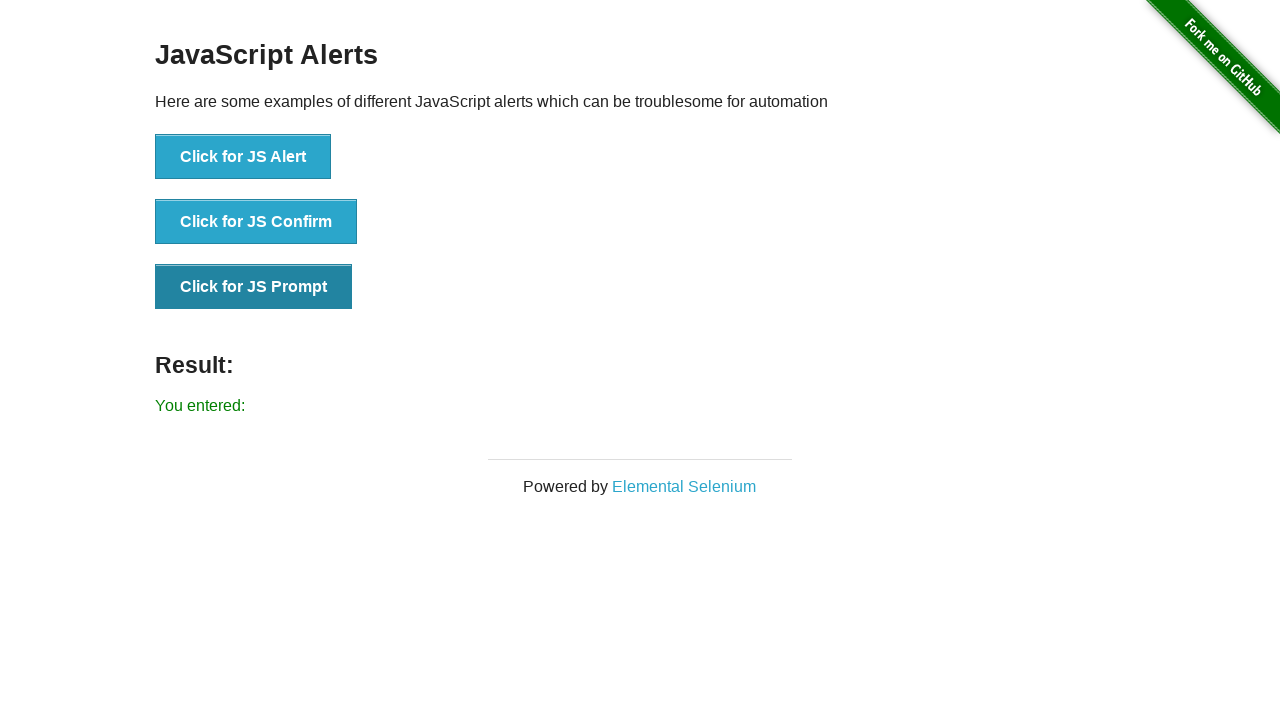

Set up dialog handler to accept prompt with text 'a' entered
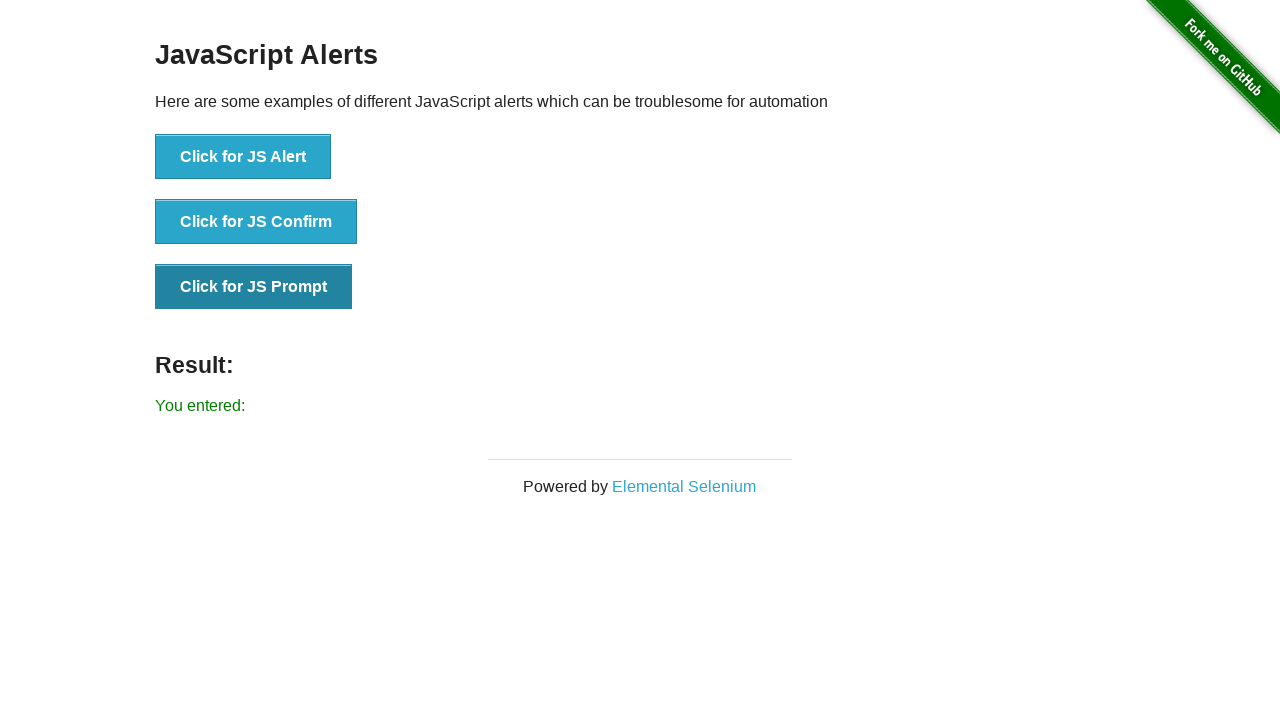

Clicked button to trigger third JavaScript prompt dialog at (254, 287) on button[onclick='jsPrompt()']
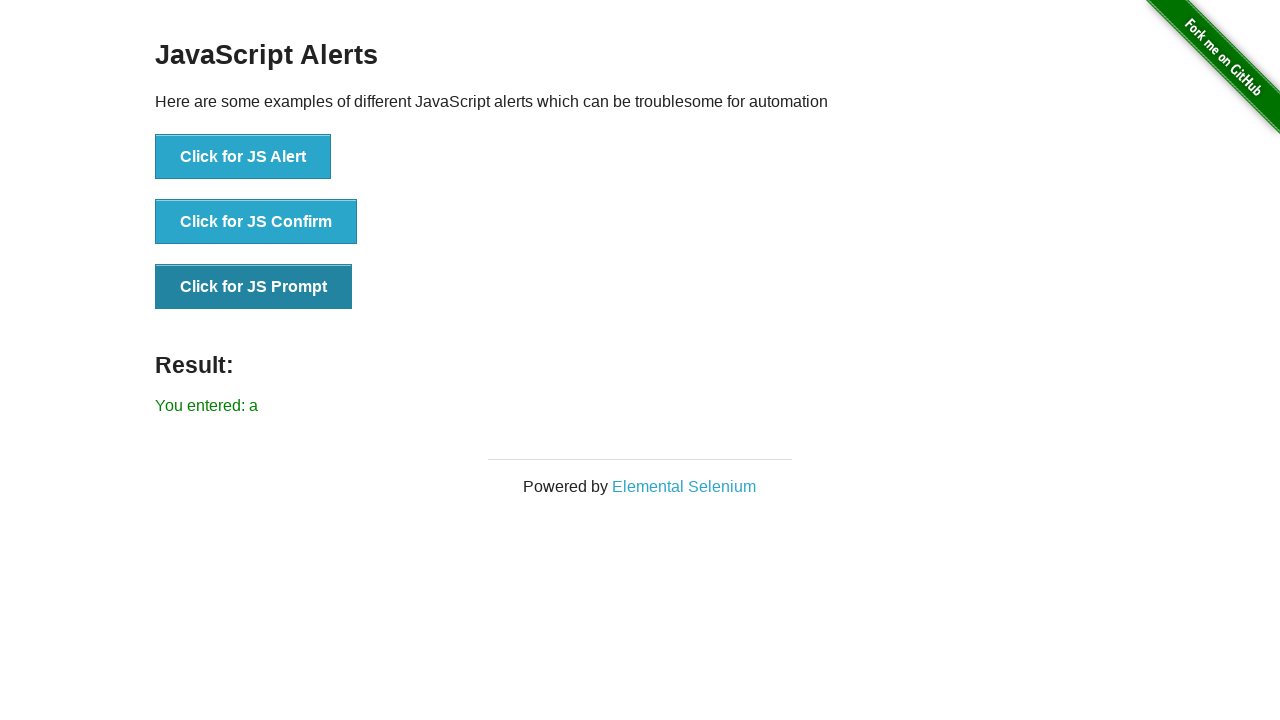

Verified result element displayed after accepting prompt with entered text
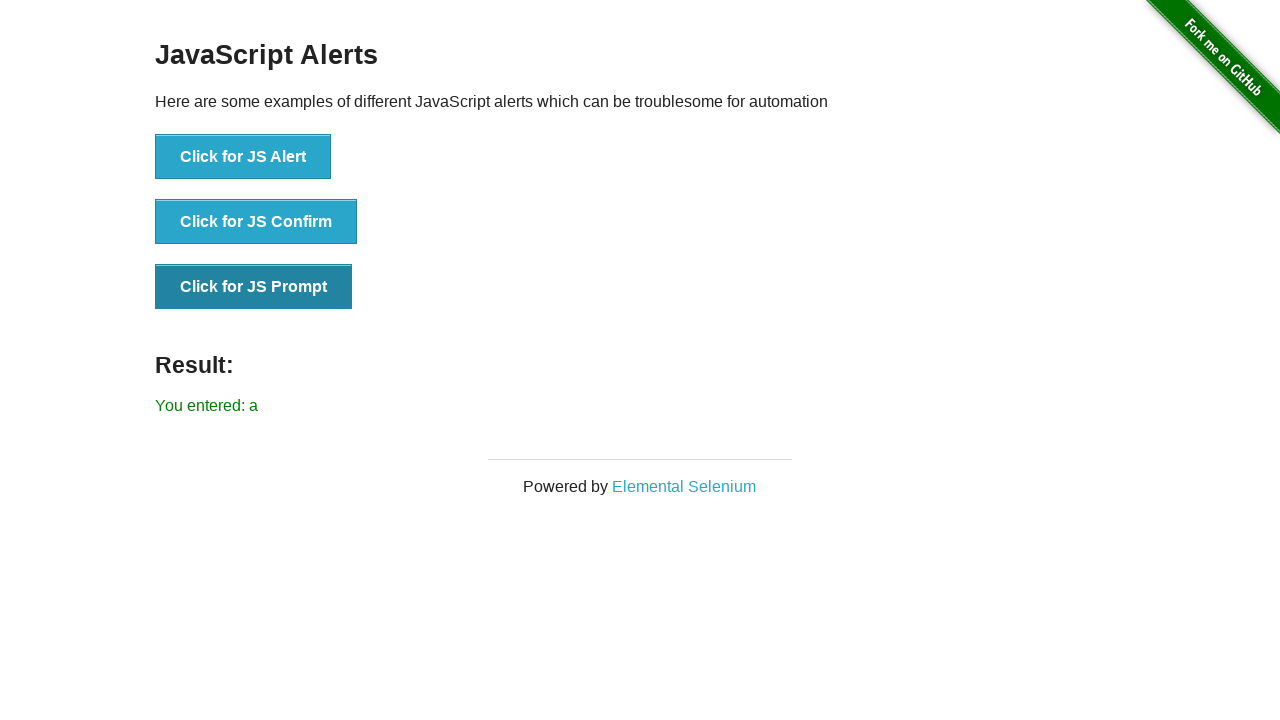

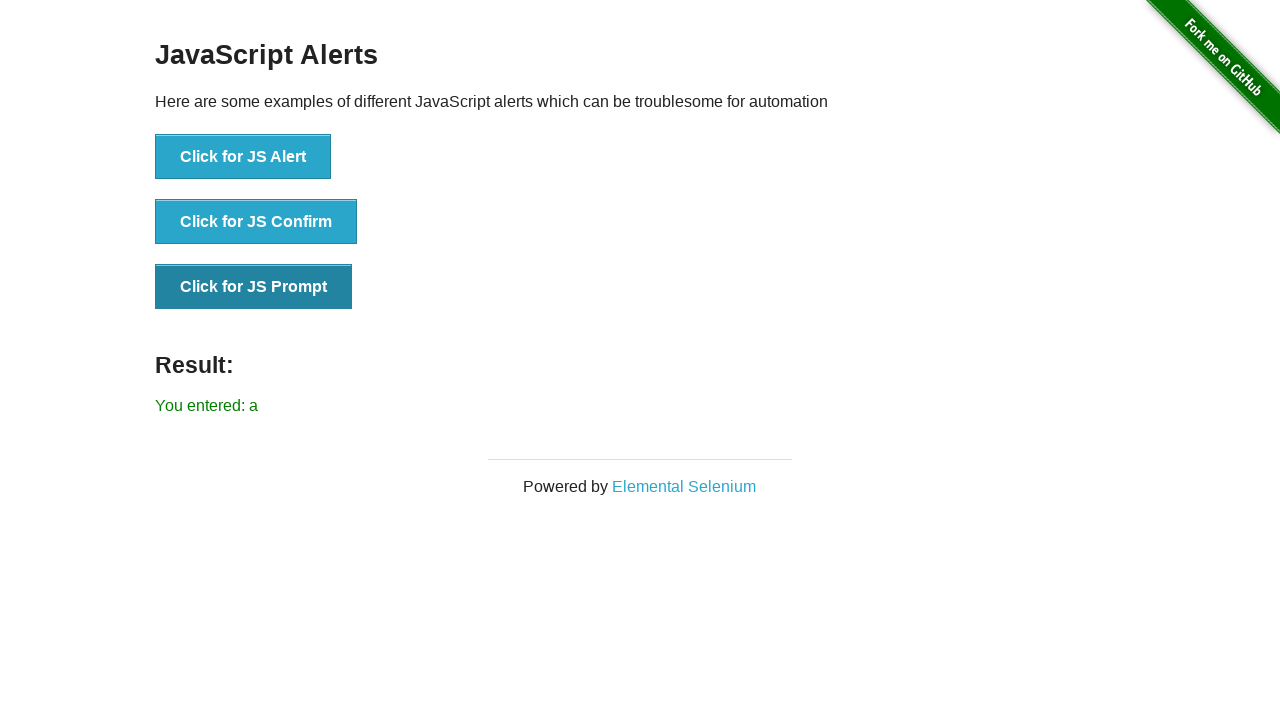